Tests modal dialog functionality by opening a small modal, reading its content, and closing it

Starting URL: https://demoqa.com/modal-dialogs

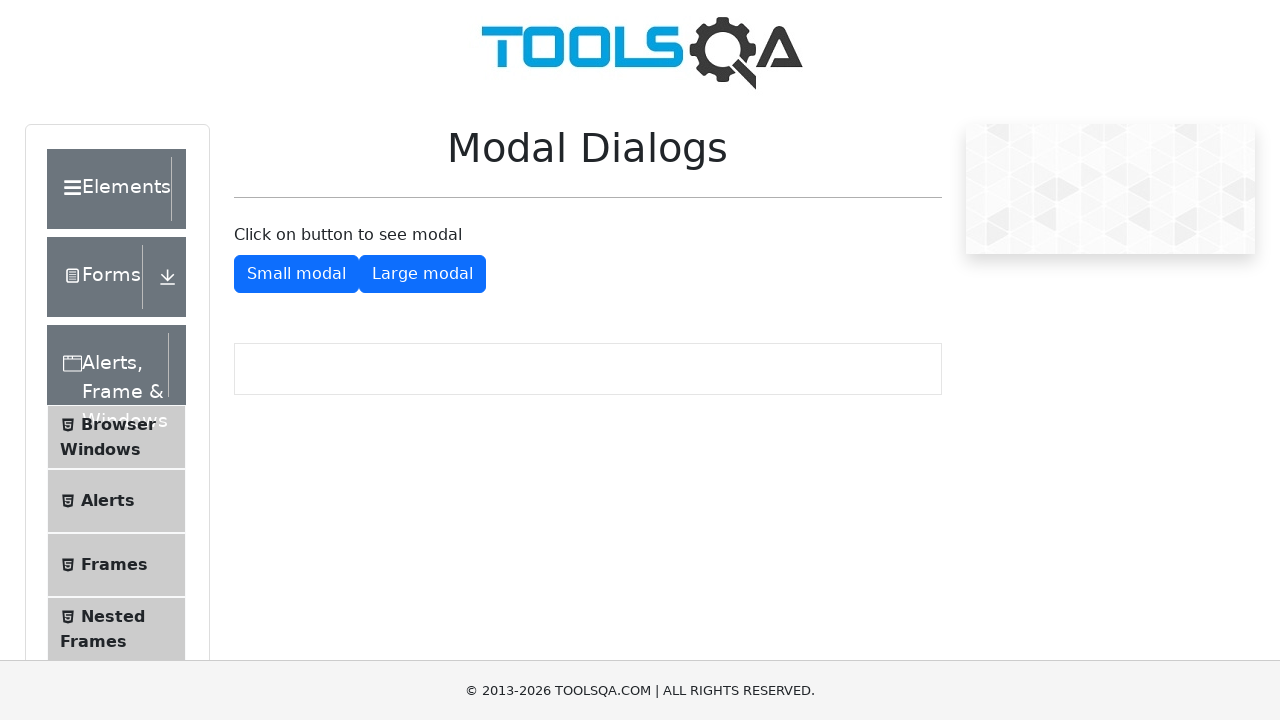

Clicked button to open small modal dialog at (296, 274) on #showSmallModal
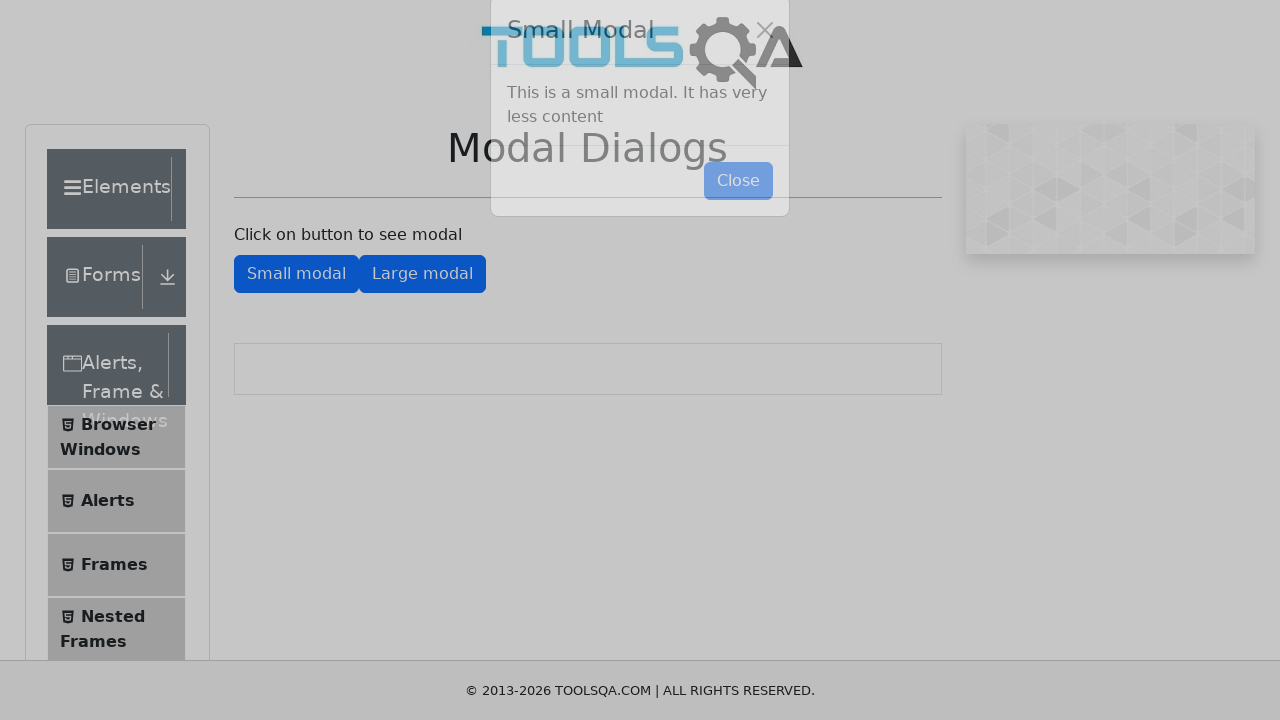

Small modal dialog appeared and became visible
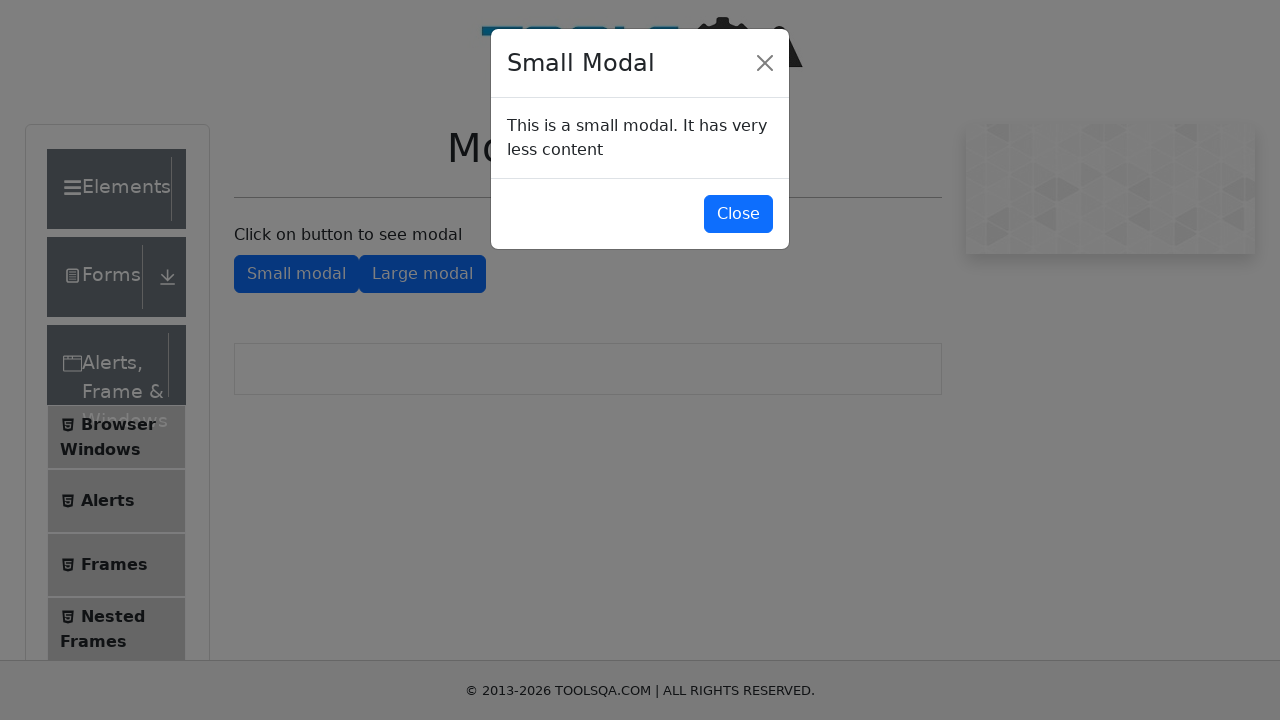

Clicked button to close small modal dialog at (738, 214) on #closeSmallModal
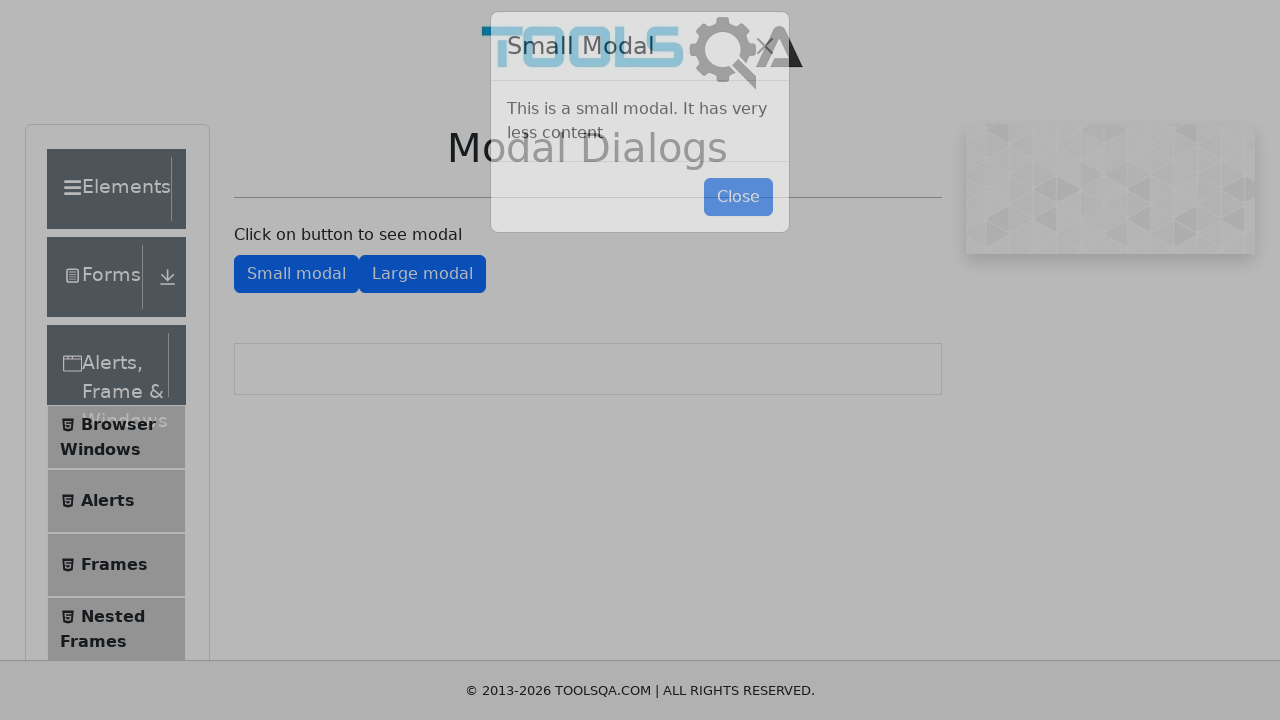

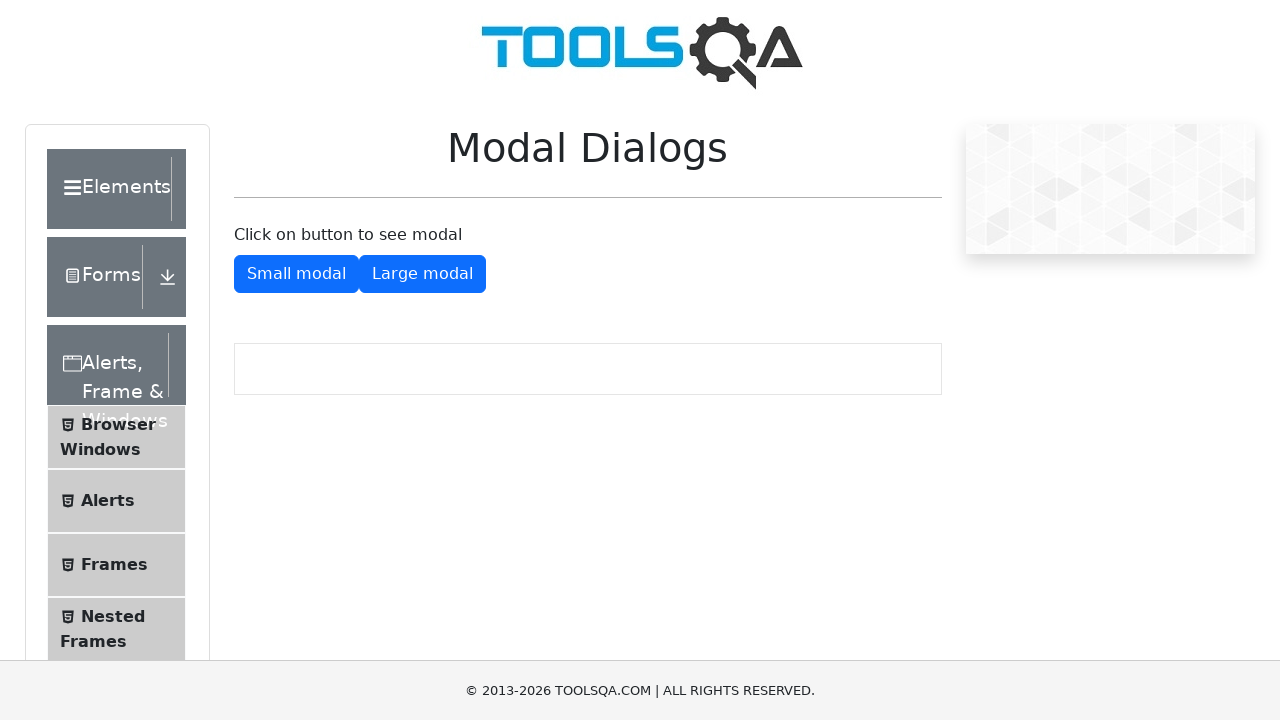